Verifies that the Accessibility Testing menu item is displayed in the navigation

Starting URL: https://www.browserstack.com/

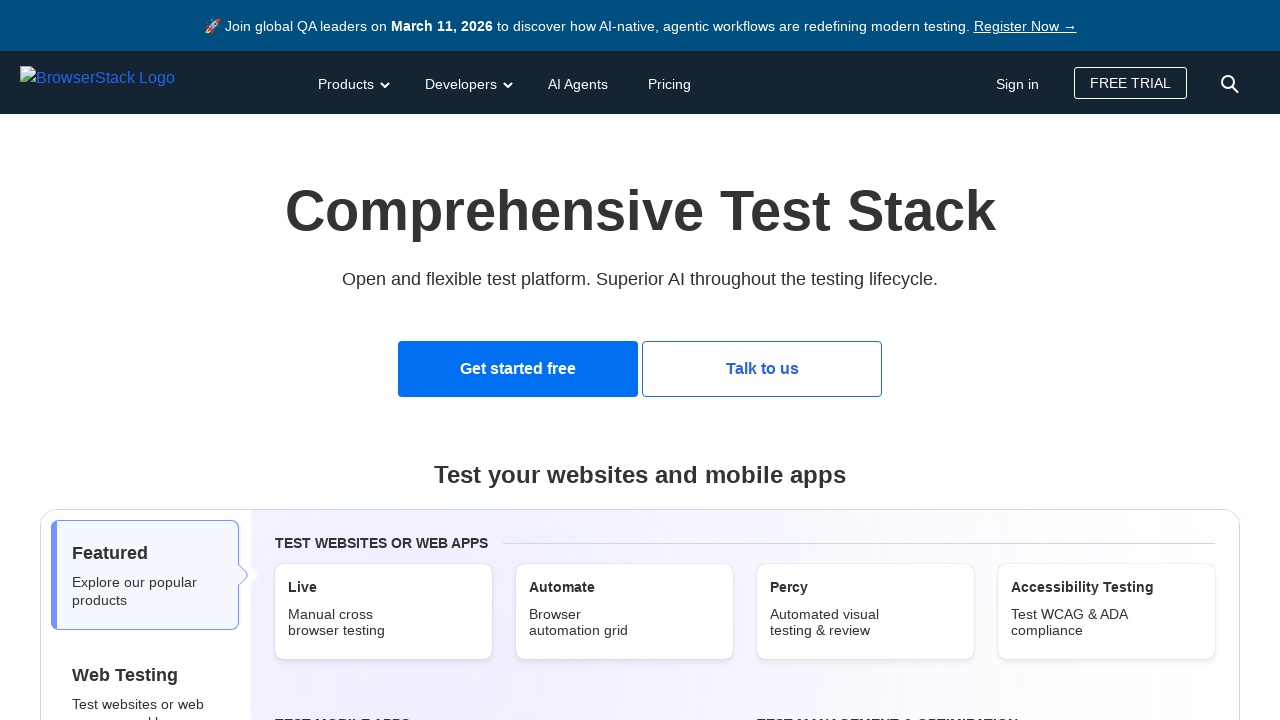

Navigated to BrowserStack homepage
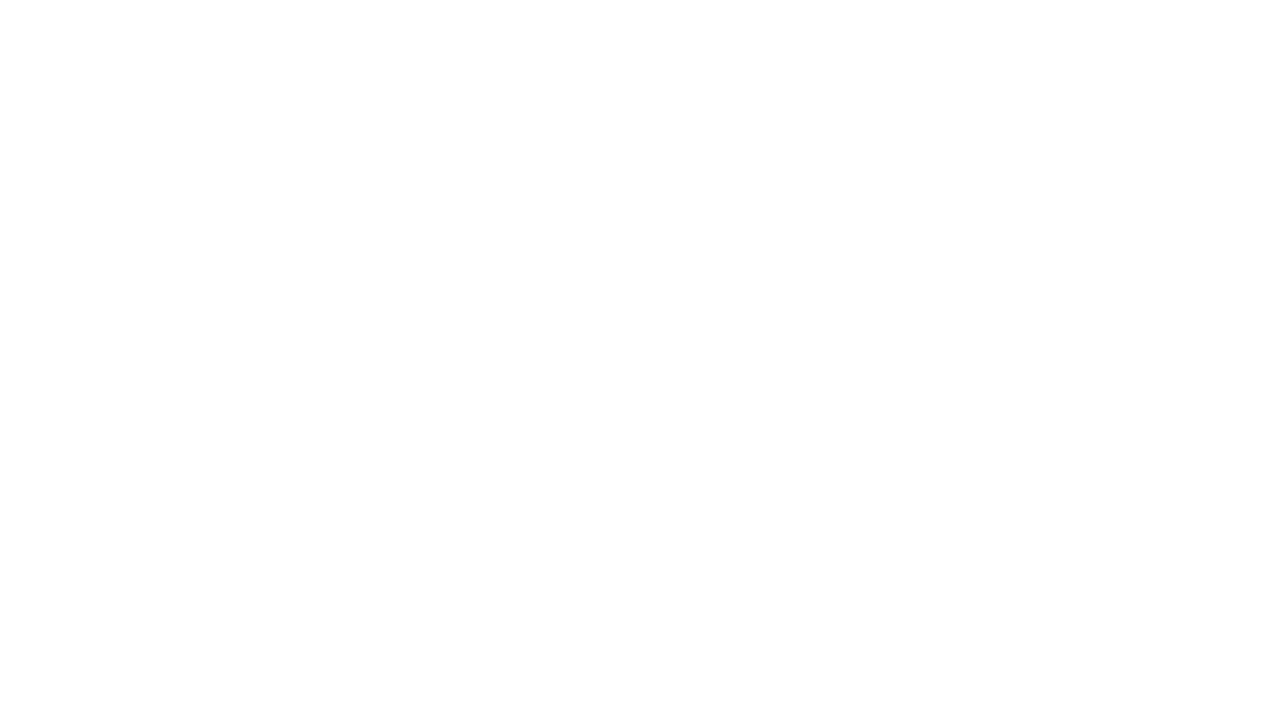

Located Accessibility Testing menu item in navigation
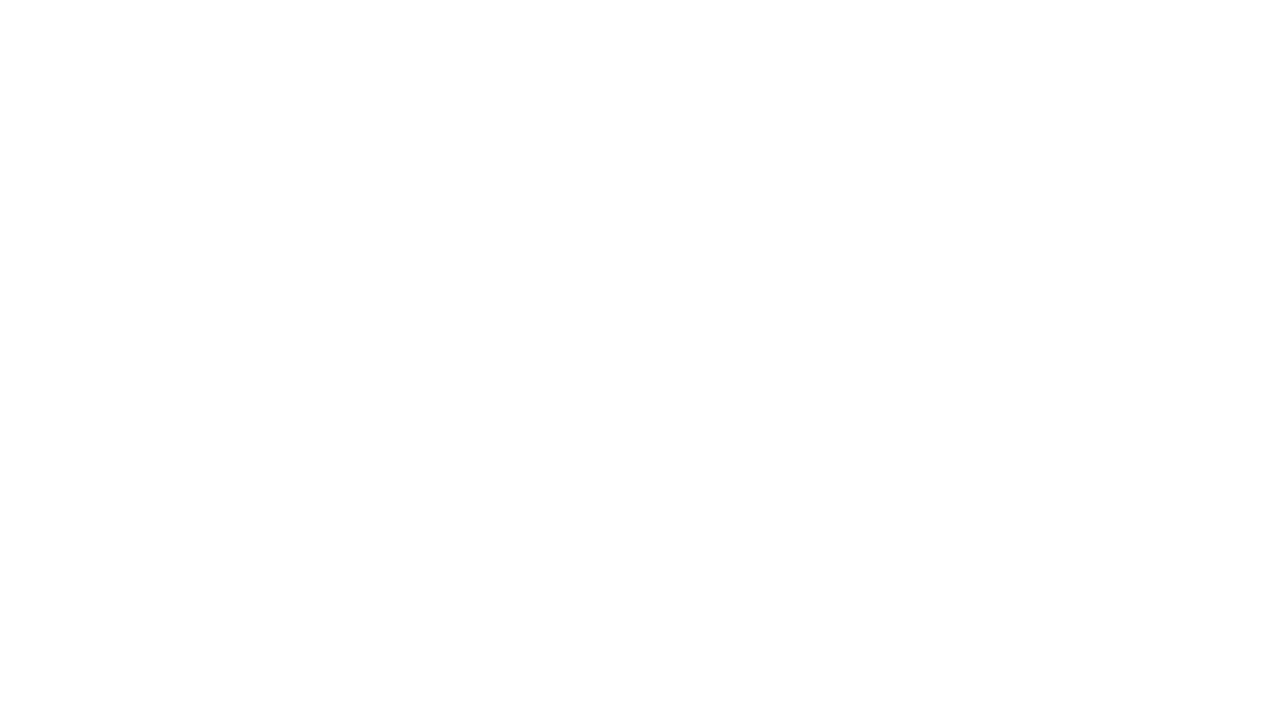

Verified Accessibility Testing menu item visibility: False
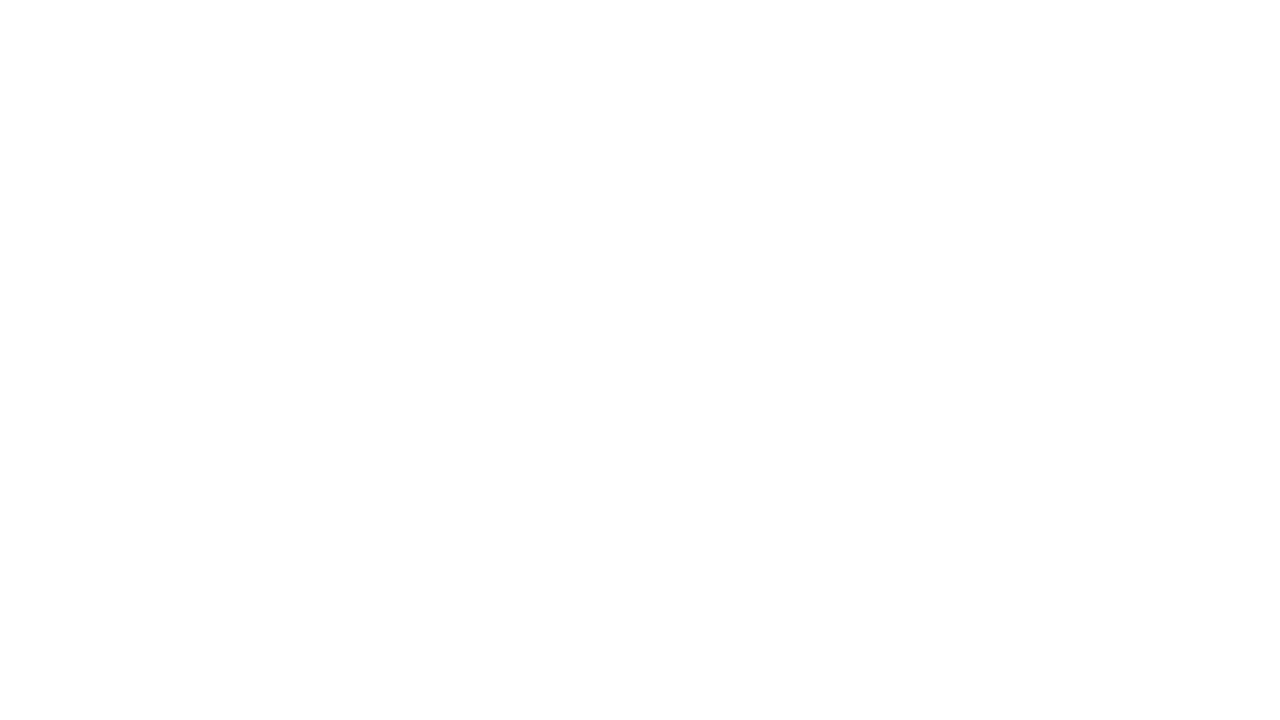

Printed visibility status to console
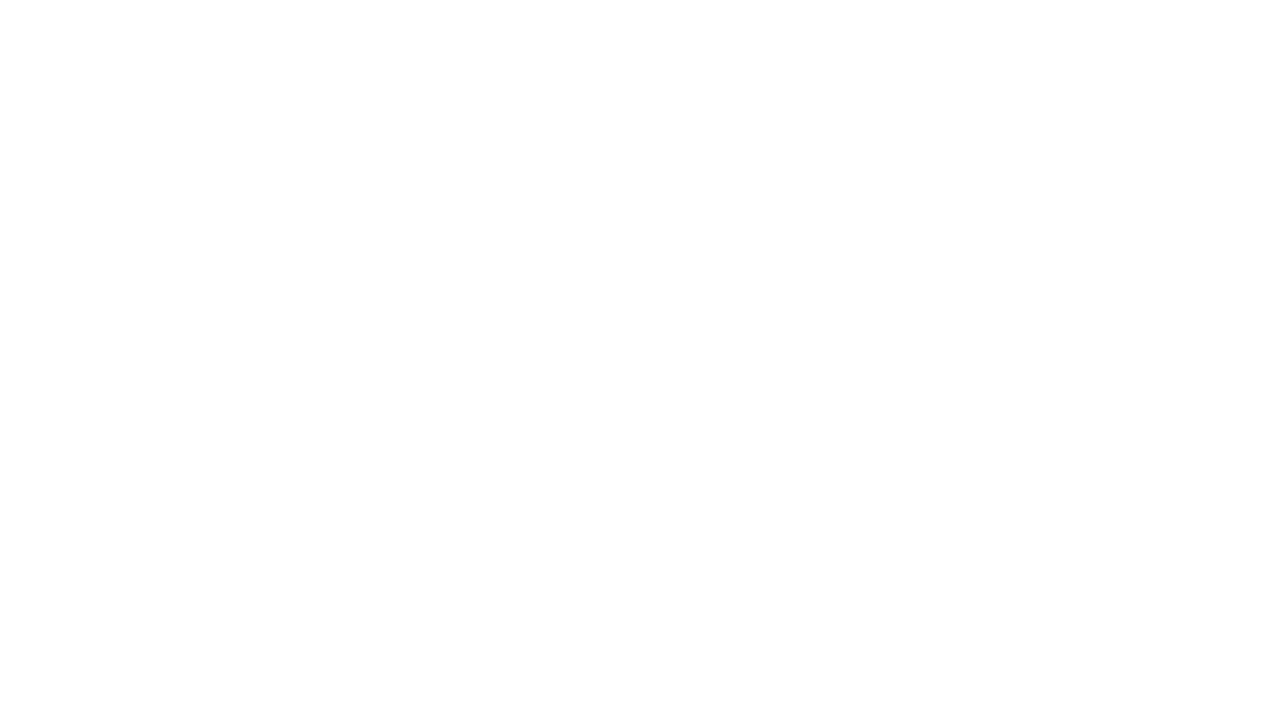

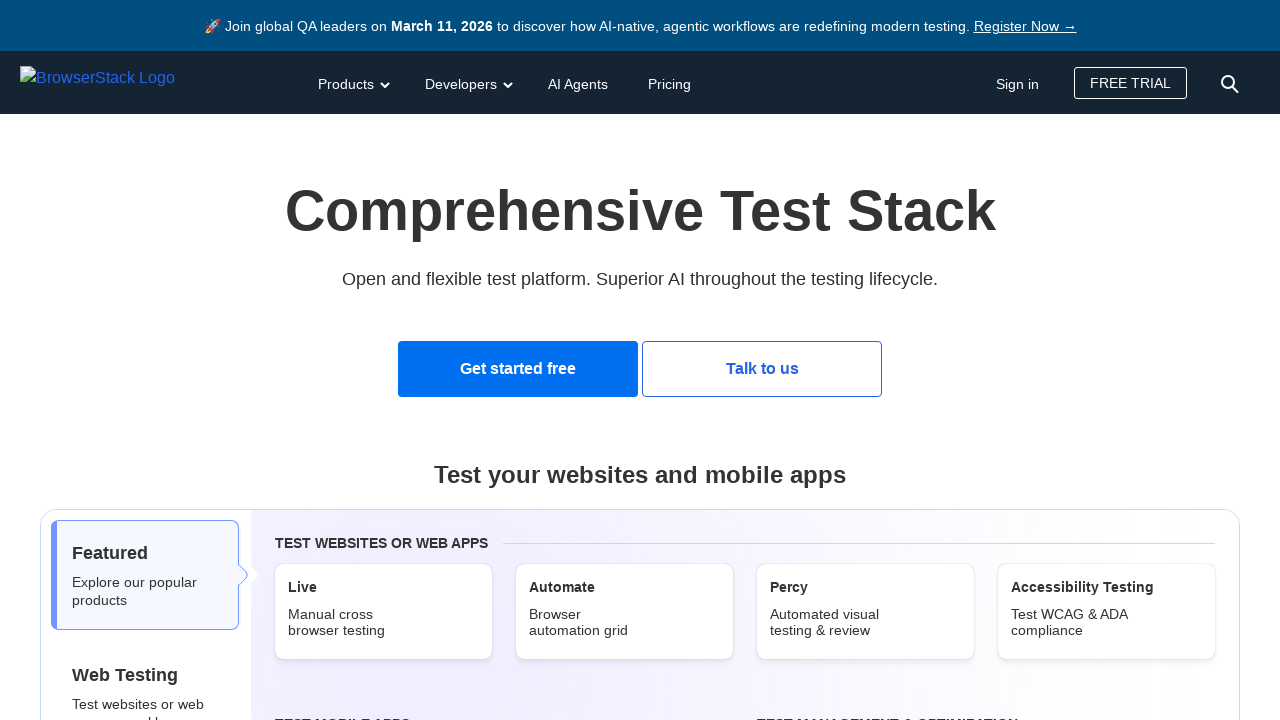